Tests the Ideas footer link navigation by clicking the link and verifying the URL path

Starting URL: https://scratch.mit.edu

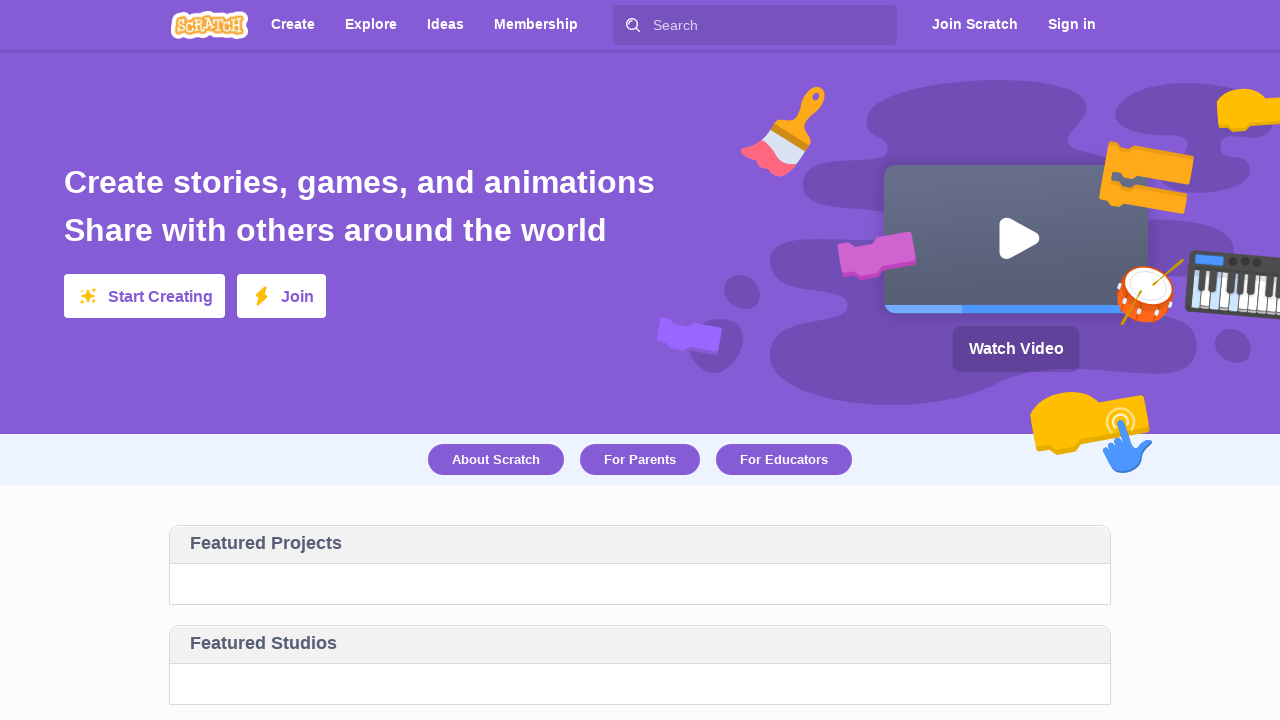

Waited for main page content to load - 'Create stories, games, and animations' text appeared
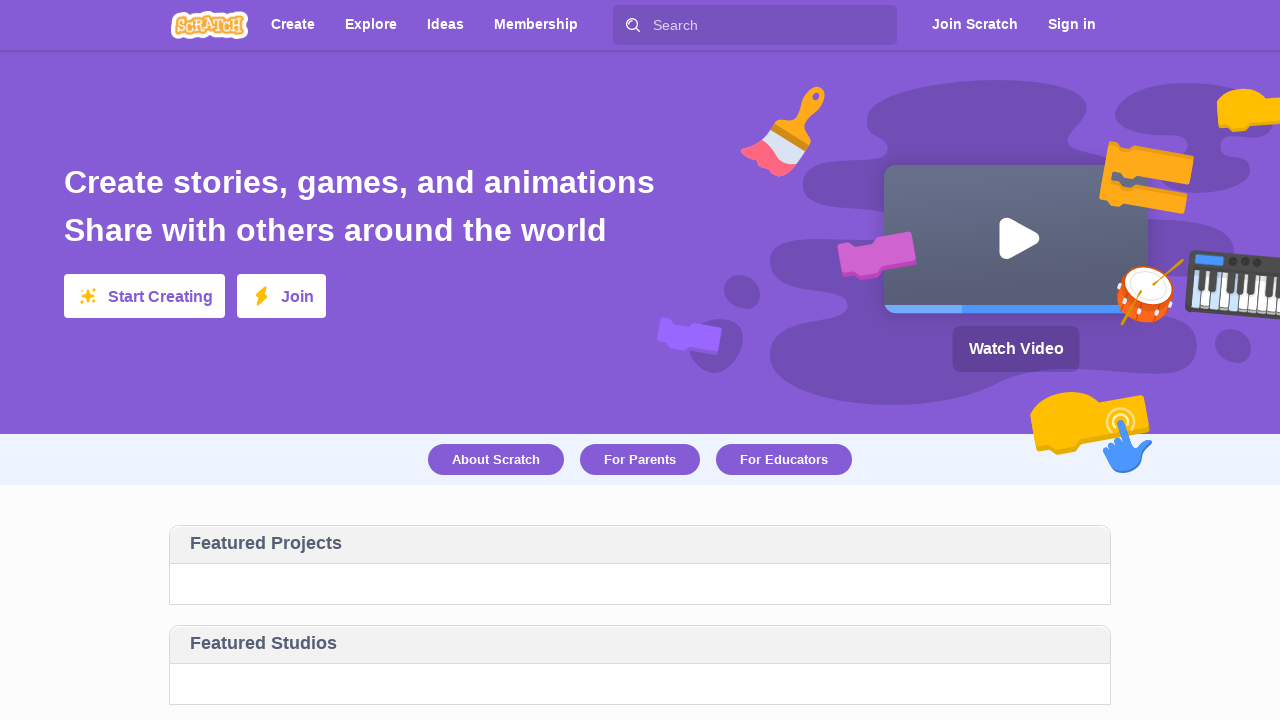

Clicked Ideas link in footer at (446, 24) on text=Ideas
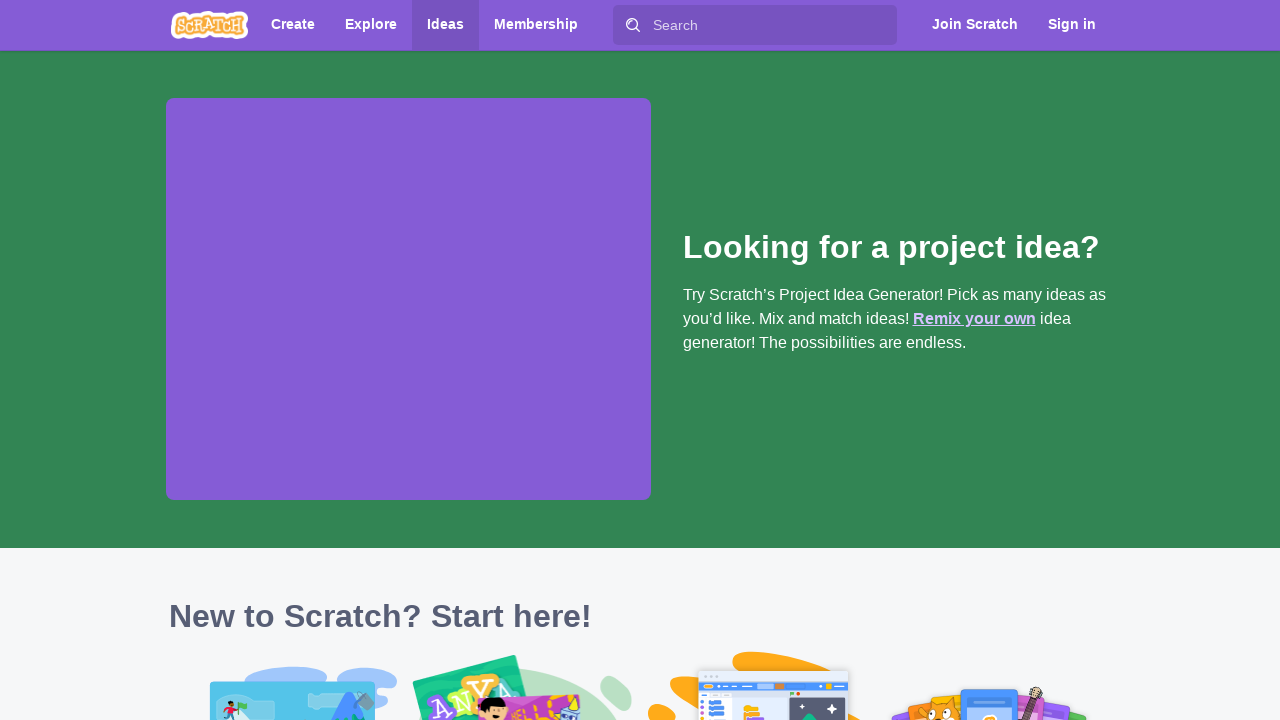

Waited for page navigation to complete - DOM content loaded
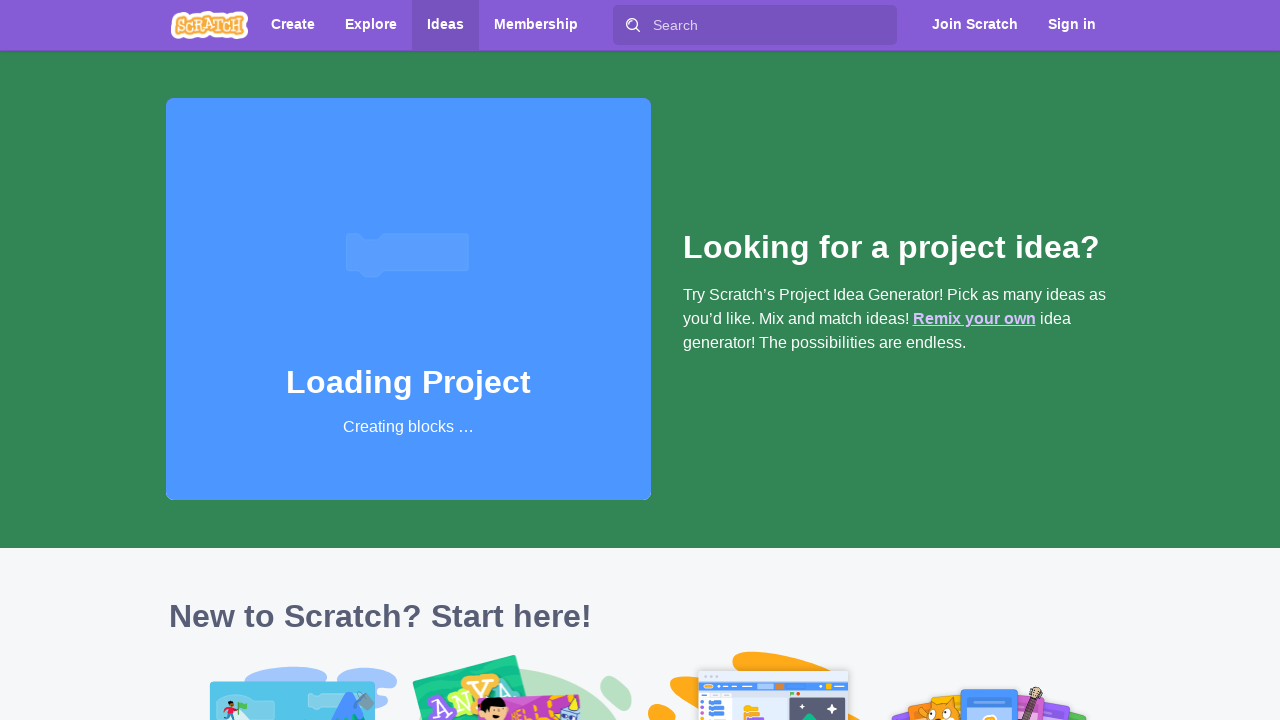

Verified that URL contains '/ideas' path
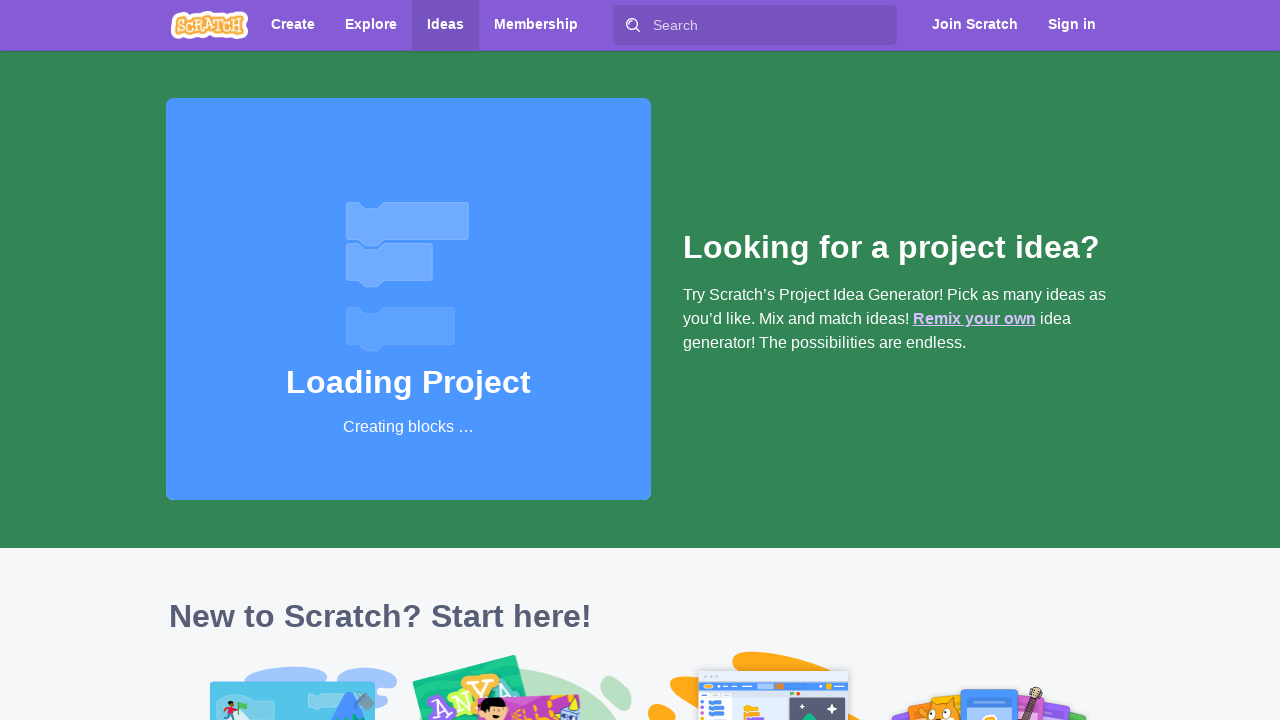

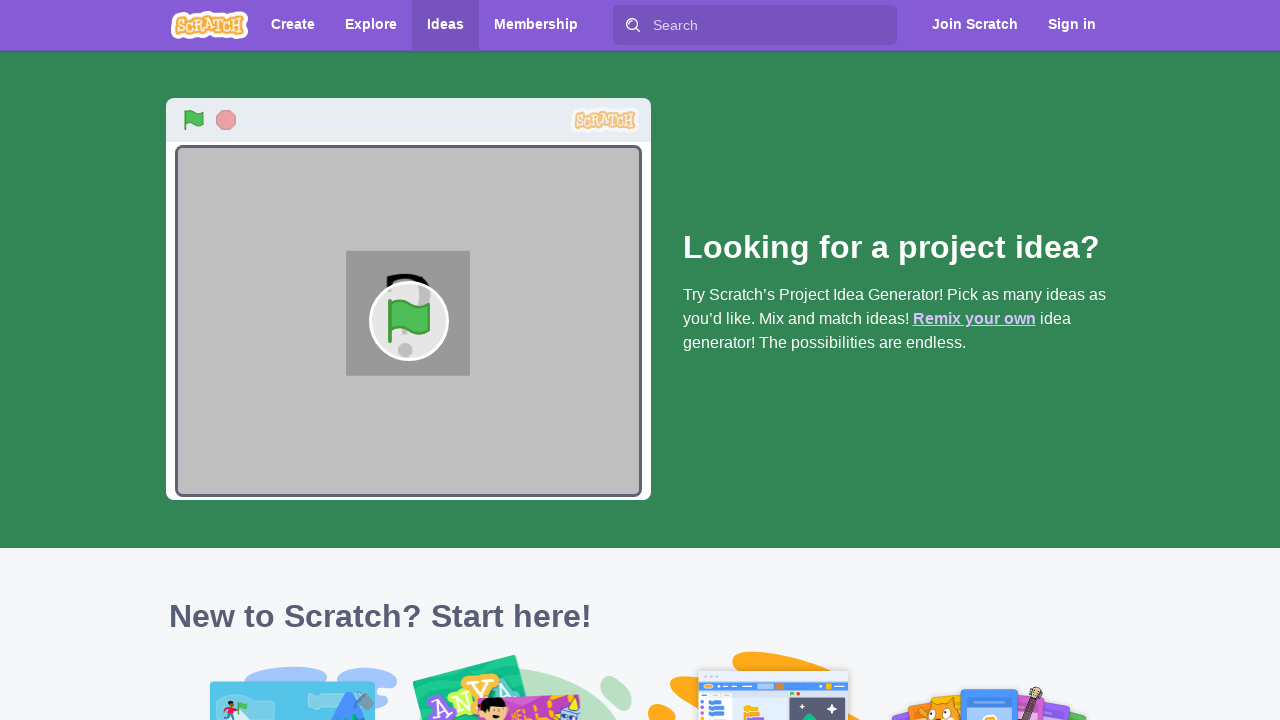